Tests a Selenium practice form by filling in the firstname field and verifying the entered value

Starting URL: http://www.techlistic.com/p/selenium-practice-form.html

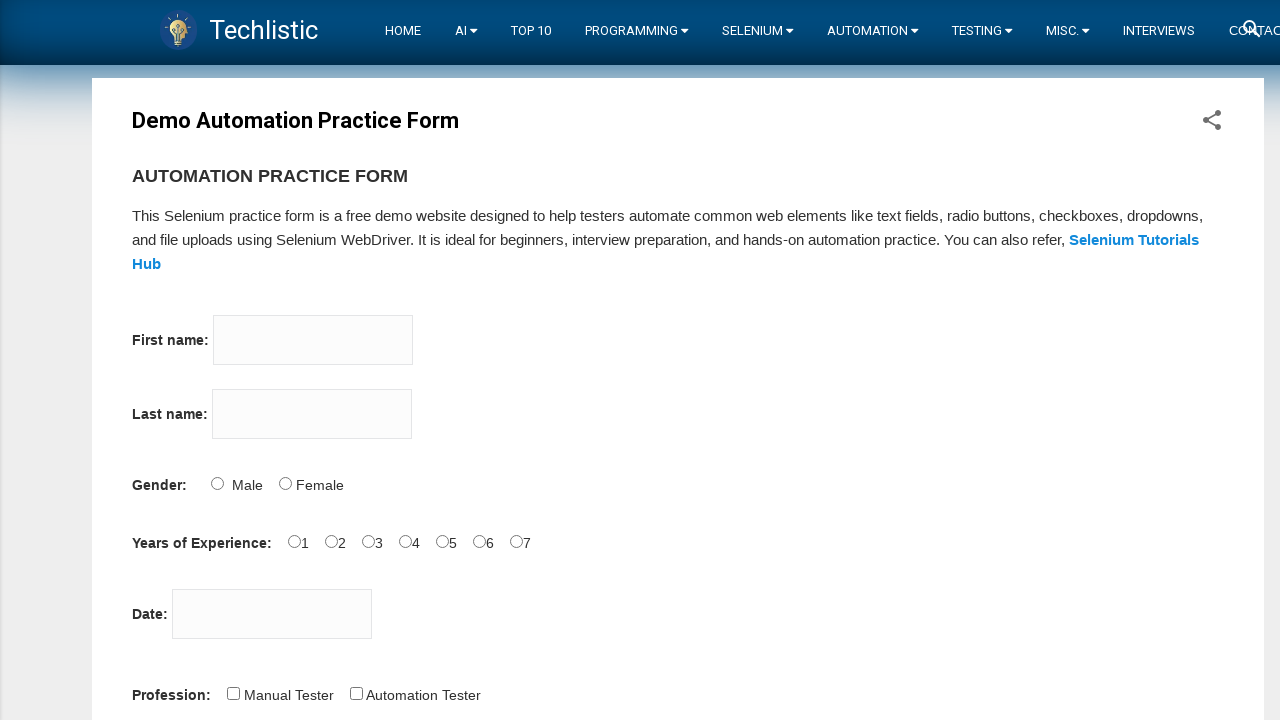

Filled firstname field with 'Marcus' on input[name='firstname']
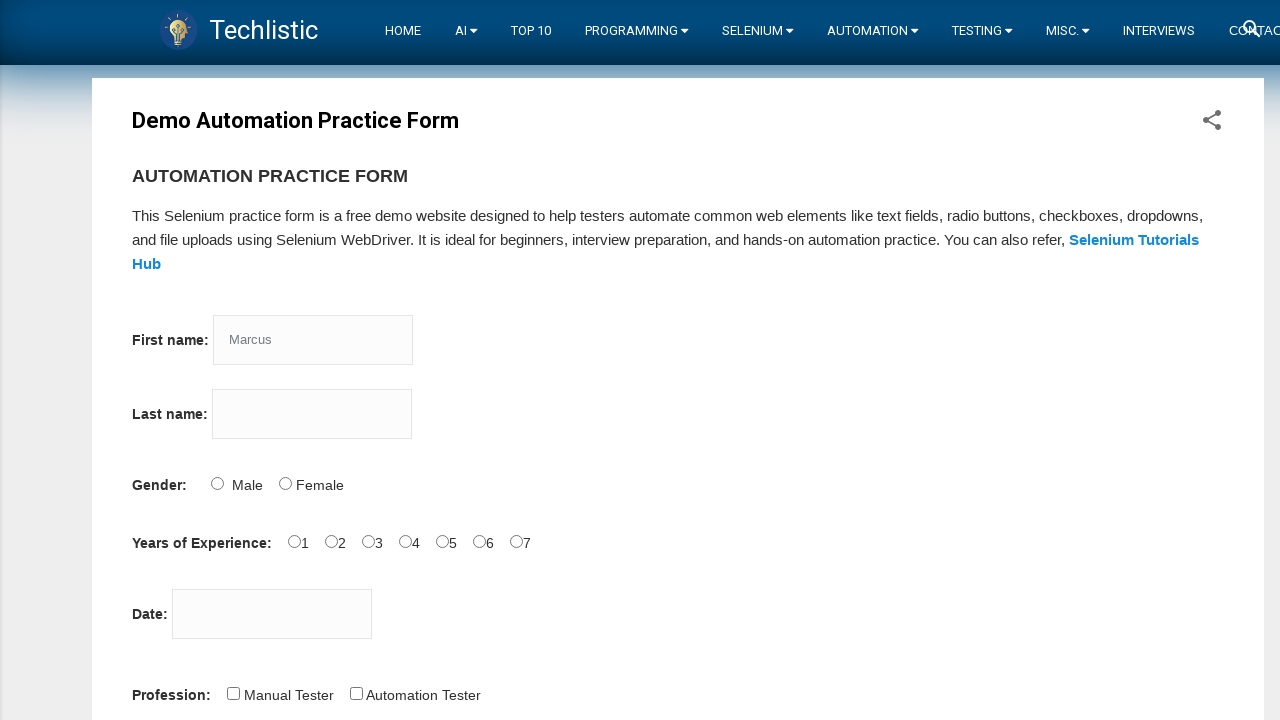

Located firstname input field
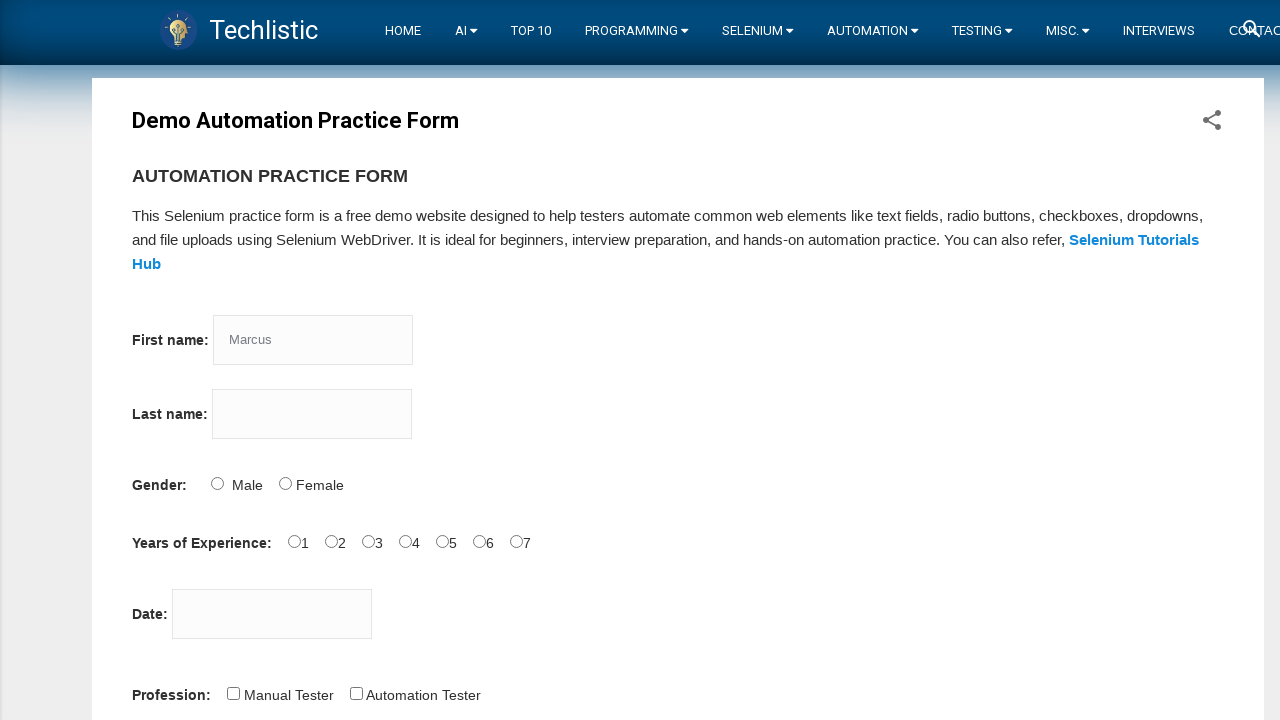

Verified firstname field contains 'Marcus'
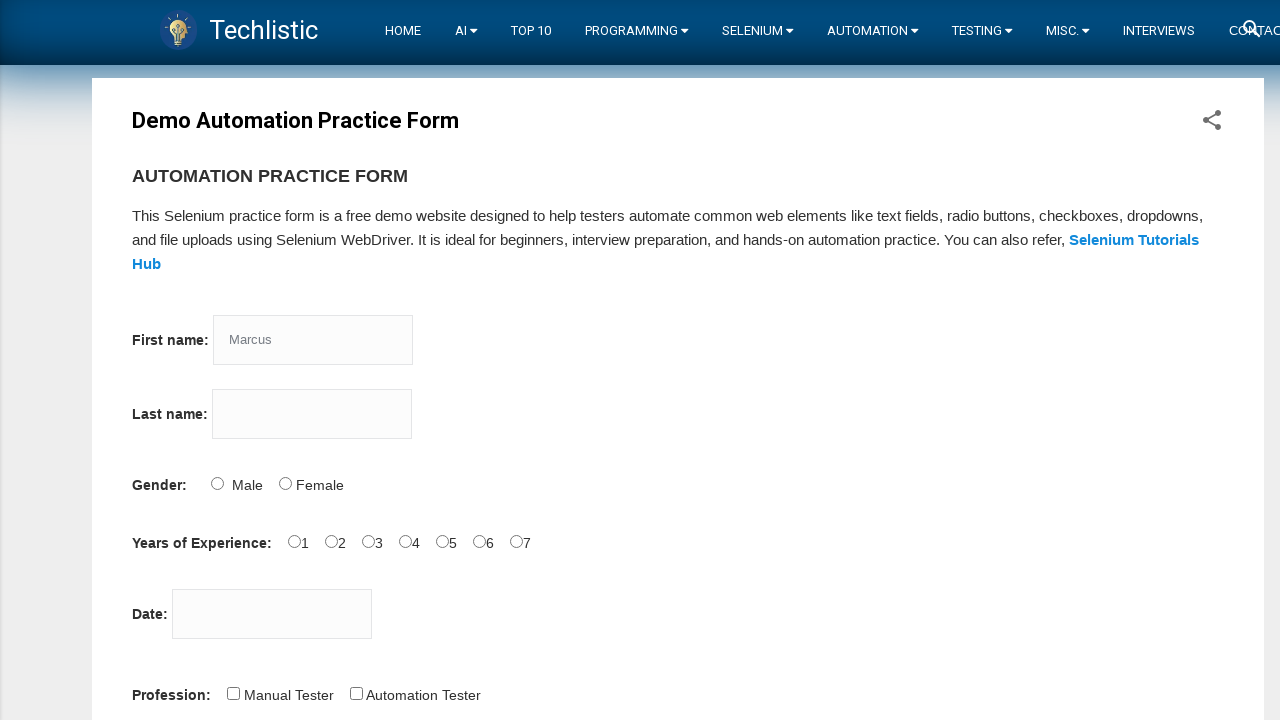

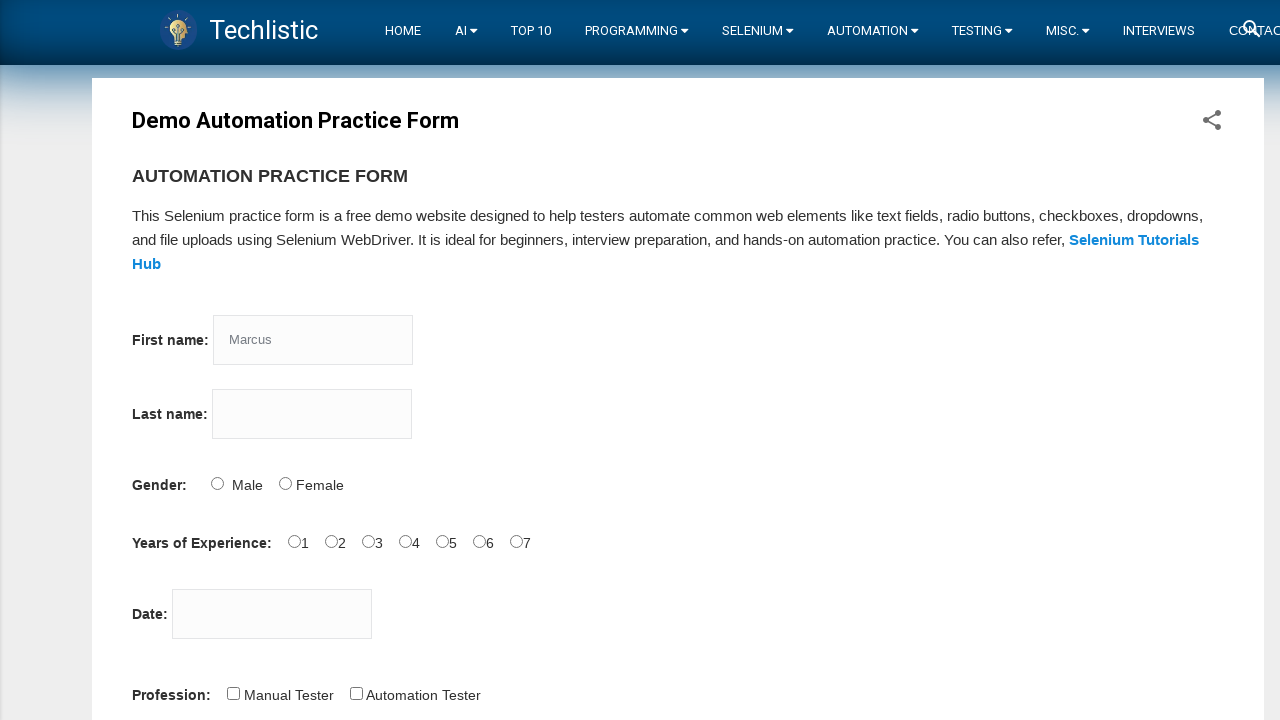